Tests marking all todo items as completed using the toggle all checkbox

Starting URL: https://demo.playwright.dev/todomvc

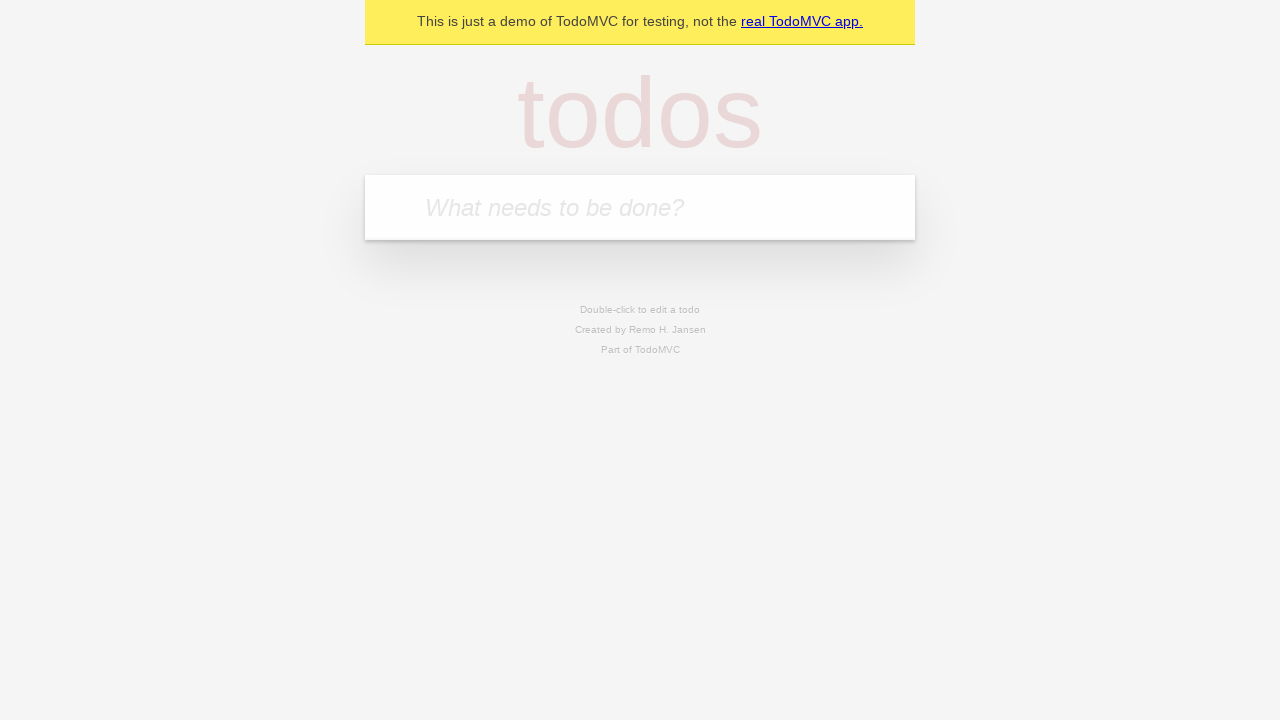

Filled todo input with 'buy some cheese' on internal:attr=[placeholder="What needs to be done?"i]
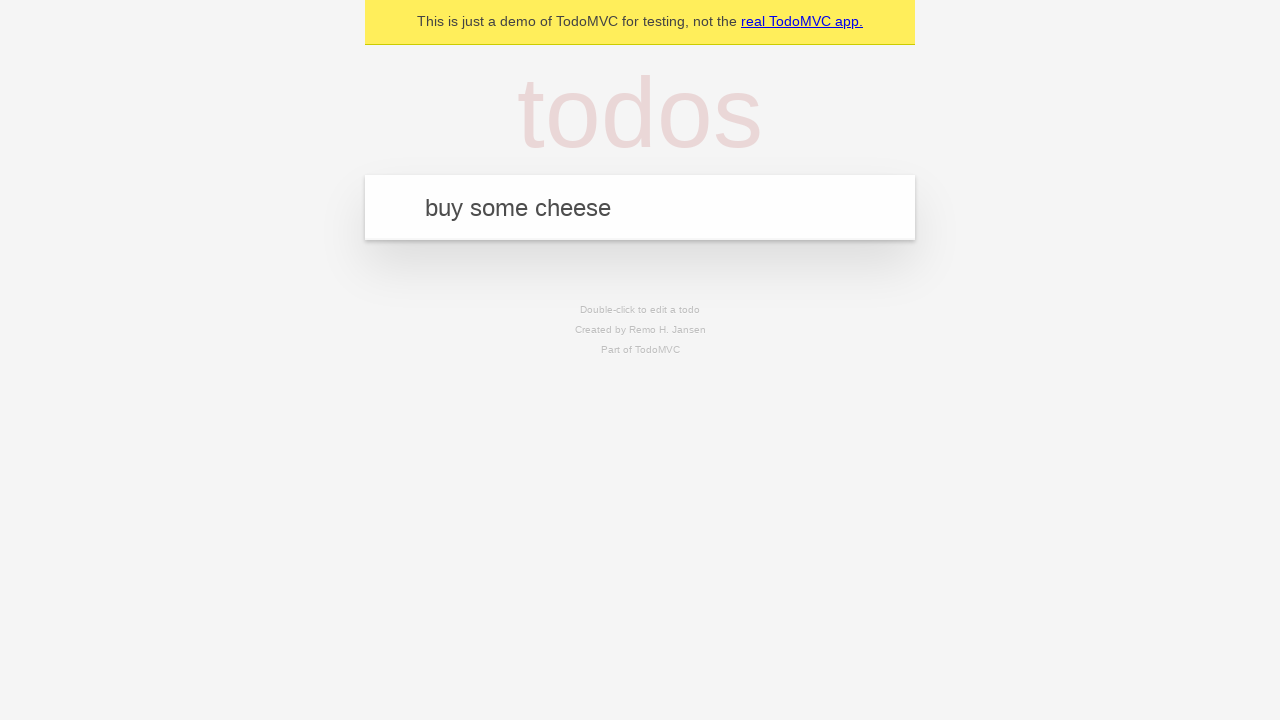

Pressed Enter to create todo 'buy some cheese' on internal:attr=[placeholder="What needs to be done?"i]
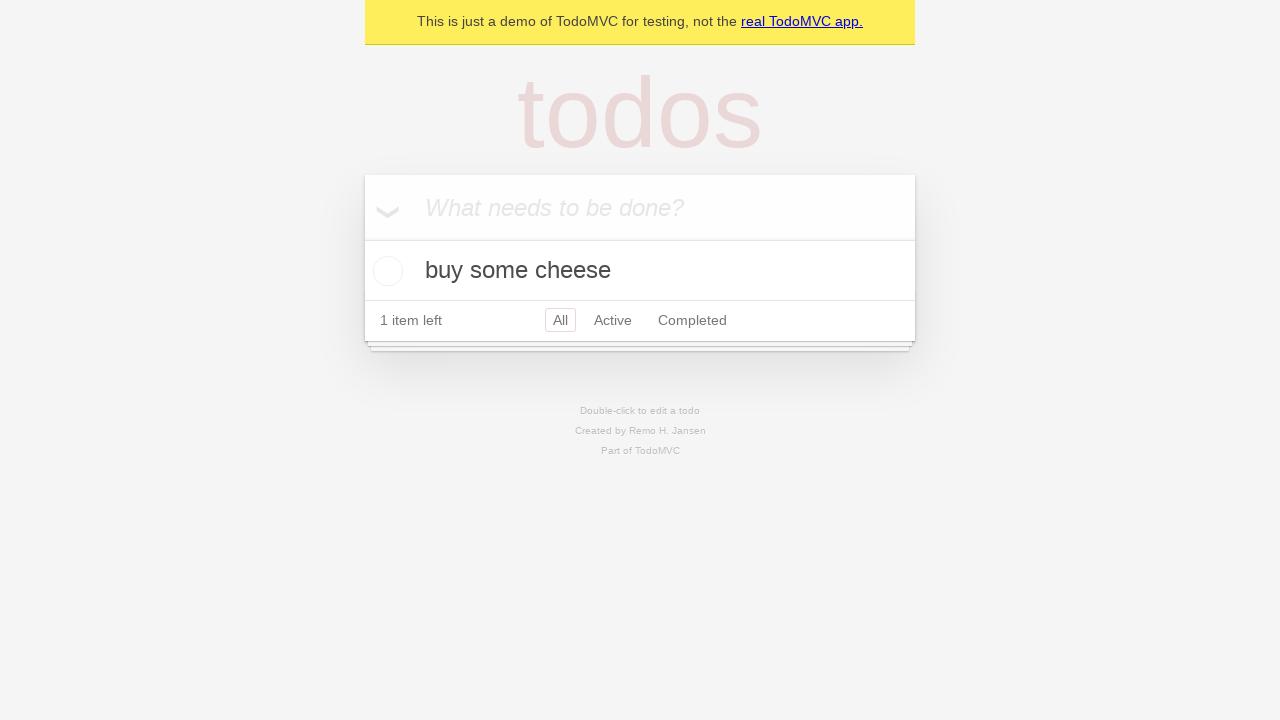

Filled todo input with 'feed the cat' on internal:attr=[placeholder="What needs to be done?"i]
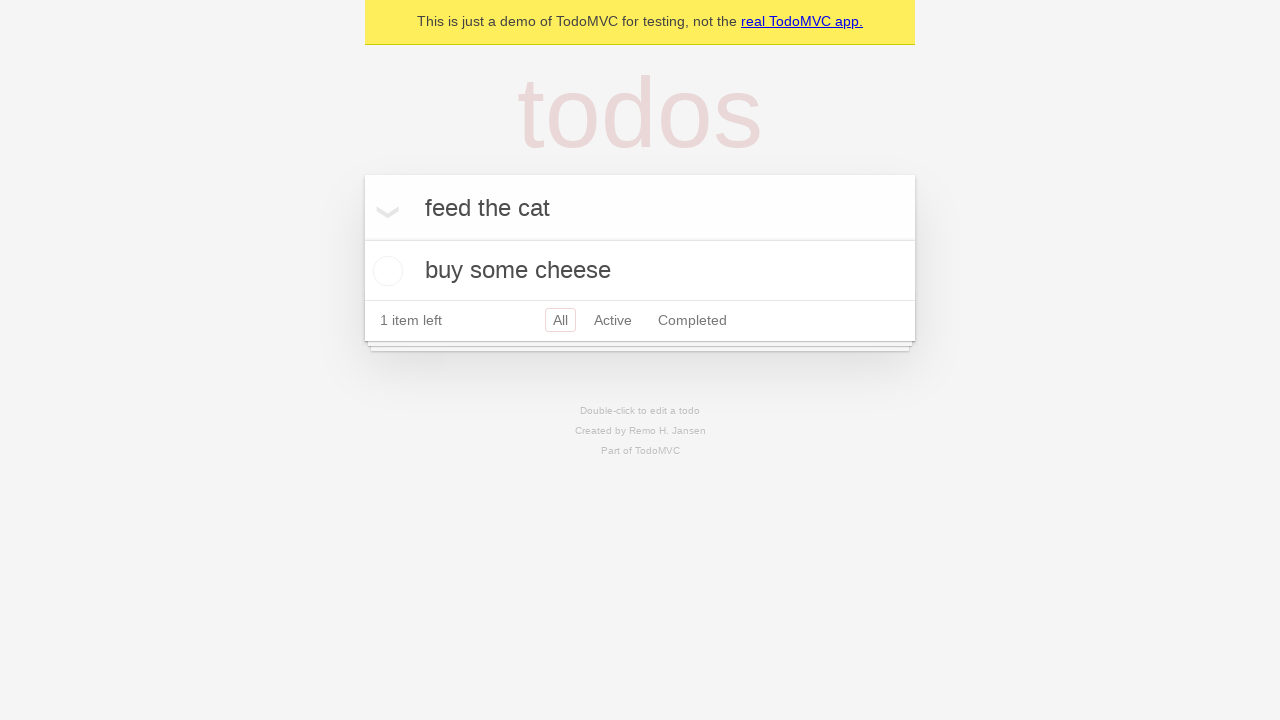

Pressed Enter to create todo 'feed the cat' on internal:attr=[placeholder="What needs to be done?"i]
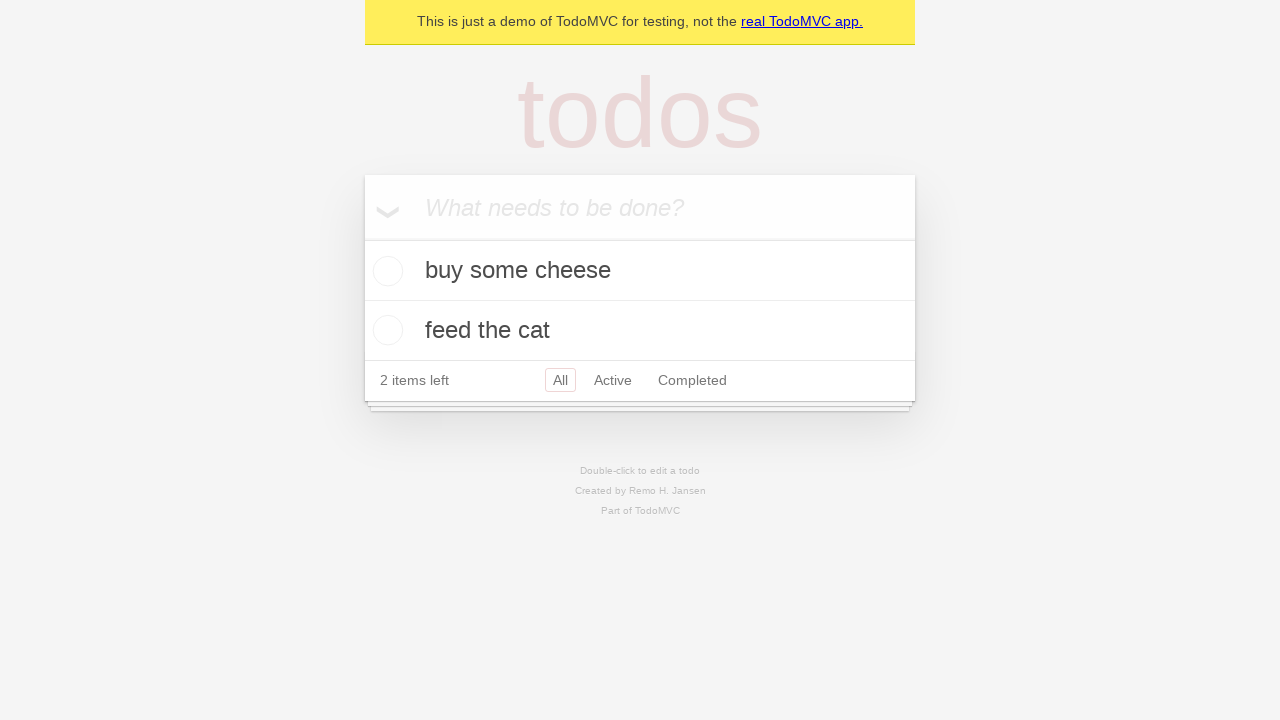

Filled todo input with 'book a doctors appointment' on internal:attr=[placeholder="What needs to be done?"i]
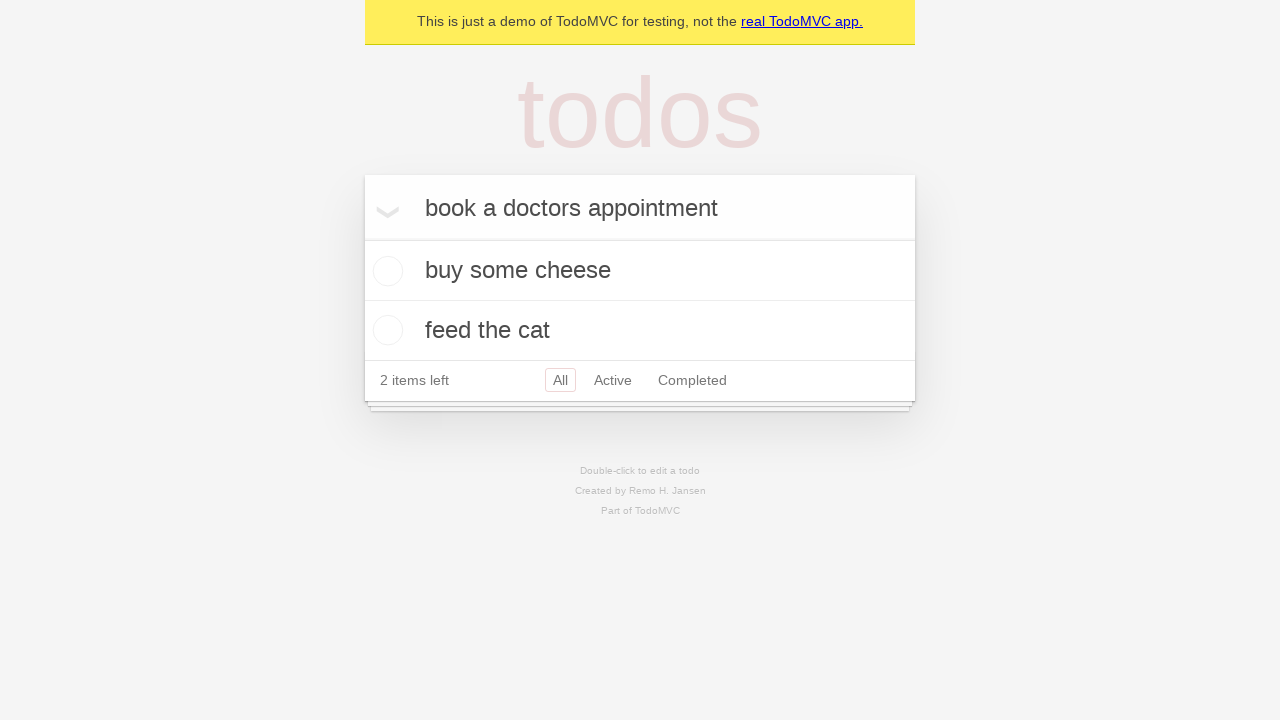

Pressed Enter to create todo 'book a doctors appointment' on internal:attr=[placeholder="What needs to be done?"i]
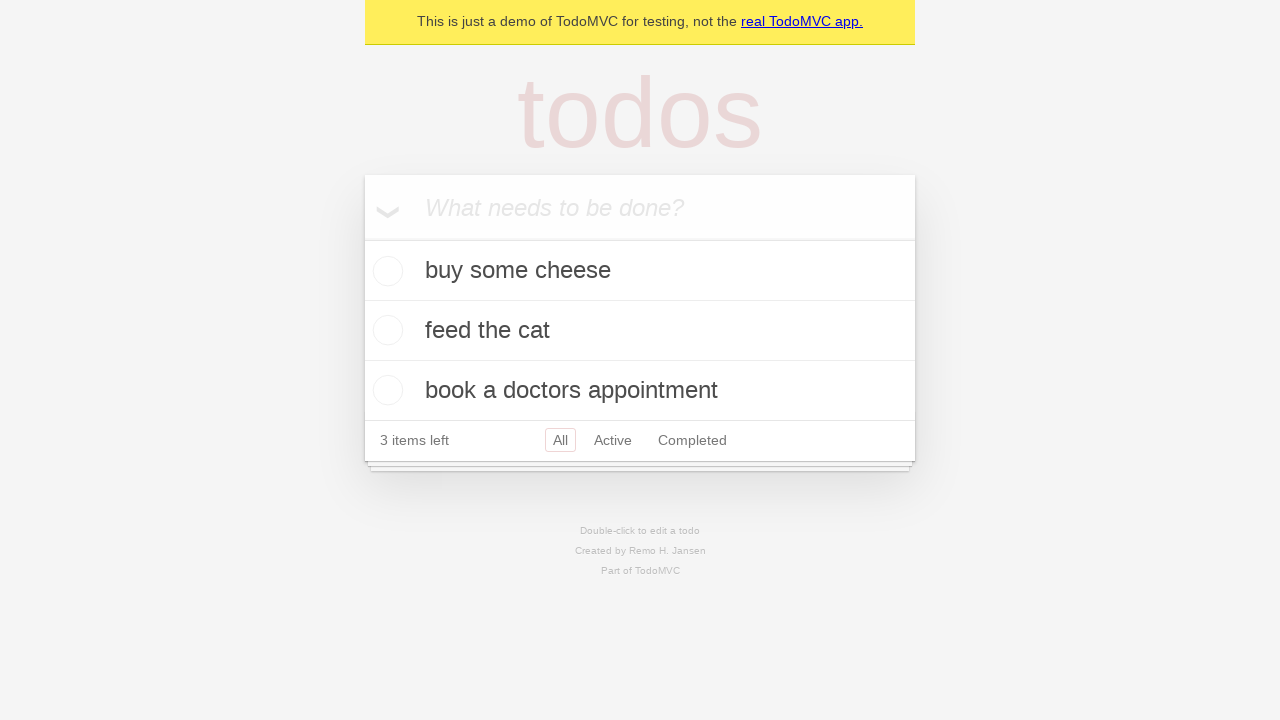

Clicked 'Mark all as complete' checkbox at (362, 238) on internal:label="Mark all as complete"i
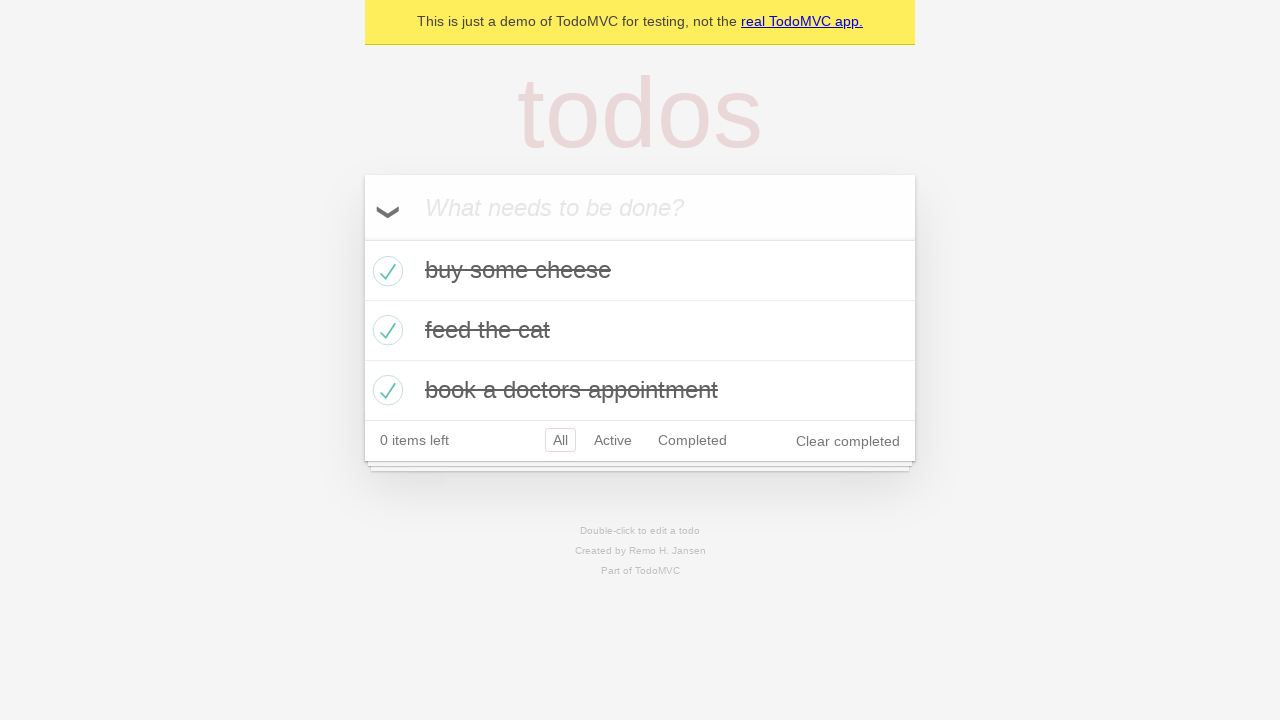

Retrieved all todo items
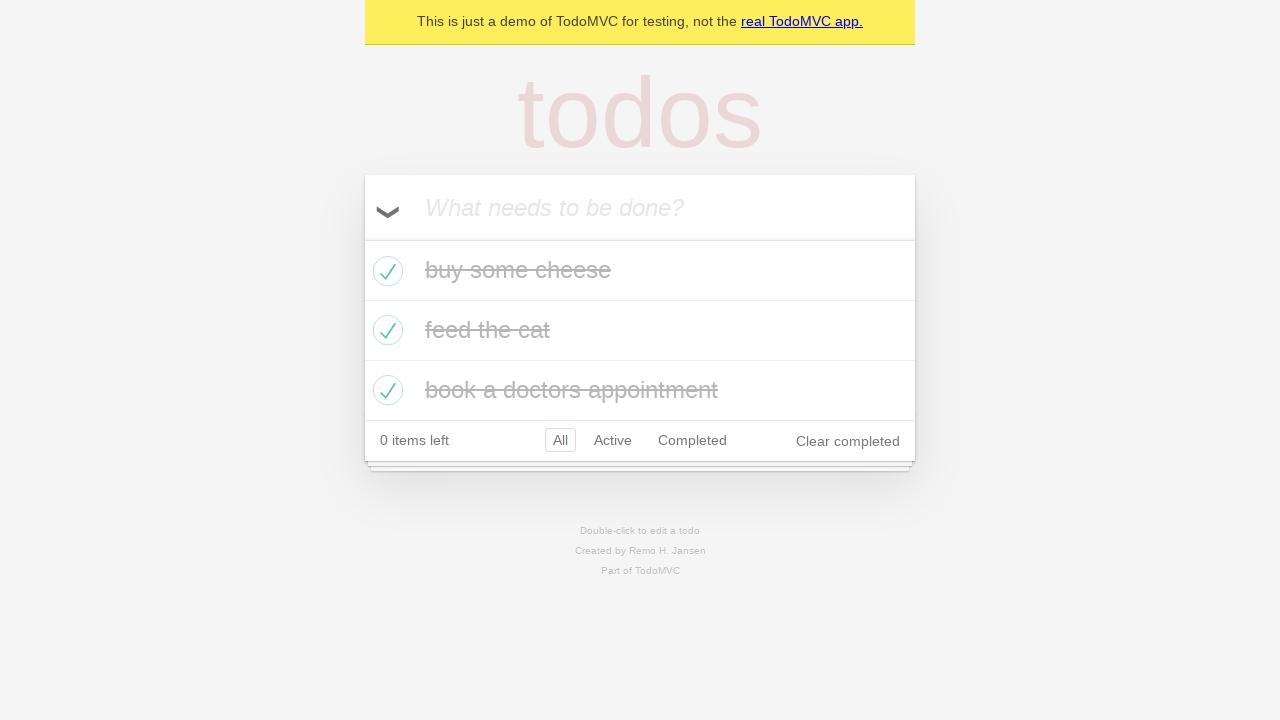

Verified 3 todo items exist
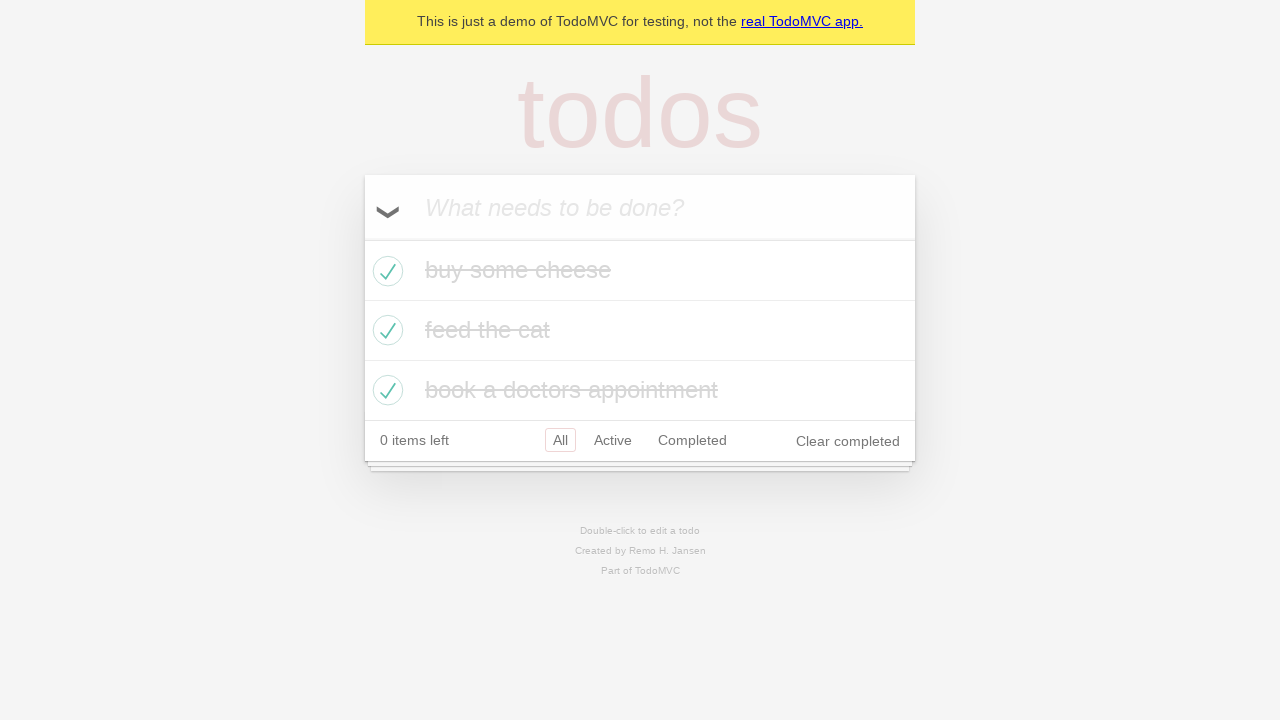

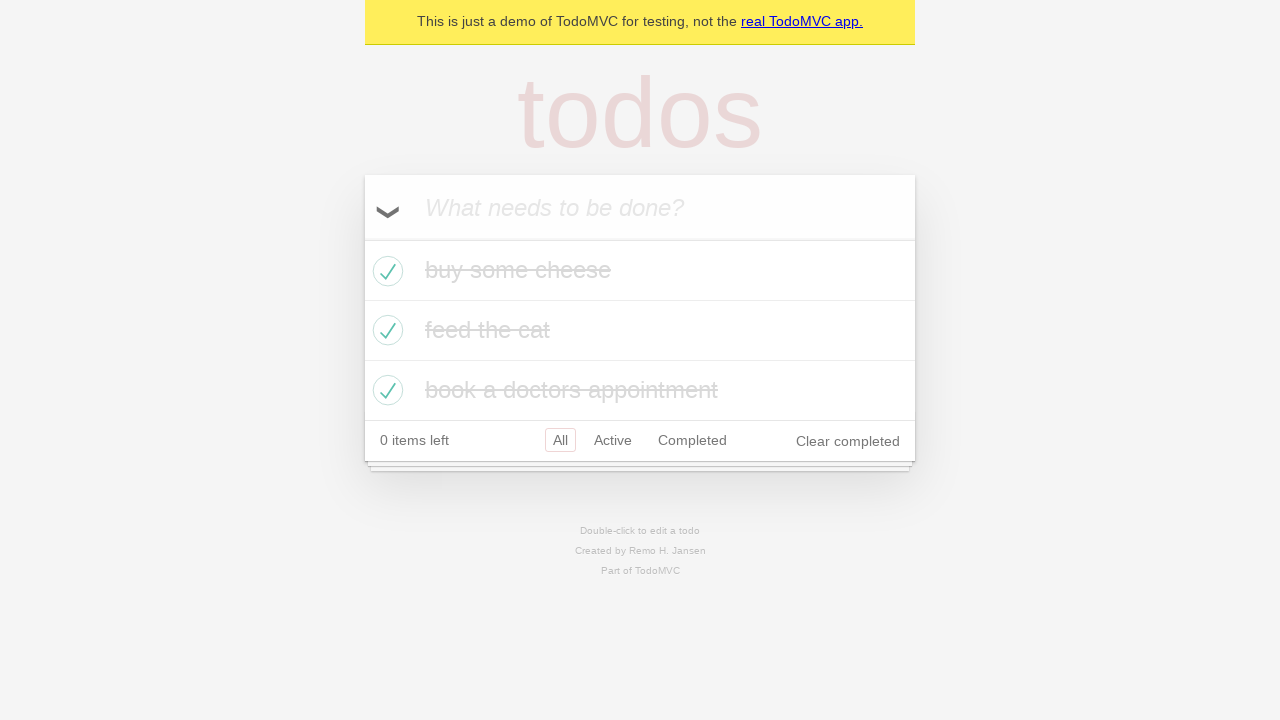